Tests form filling functionality on Formy project website by entering text into various input fields using different XPath selector strategies

Starting URL: https://formy-project.herokuapp.com/form

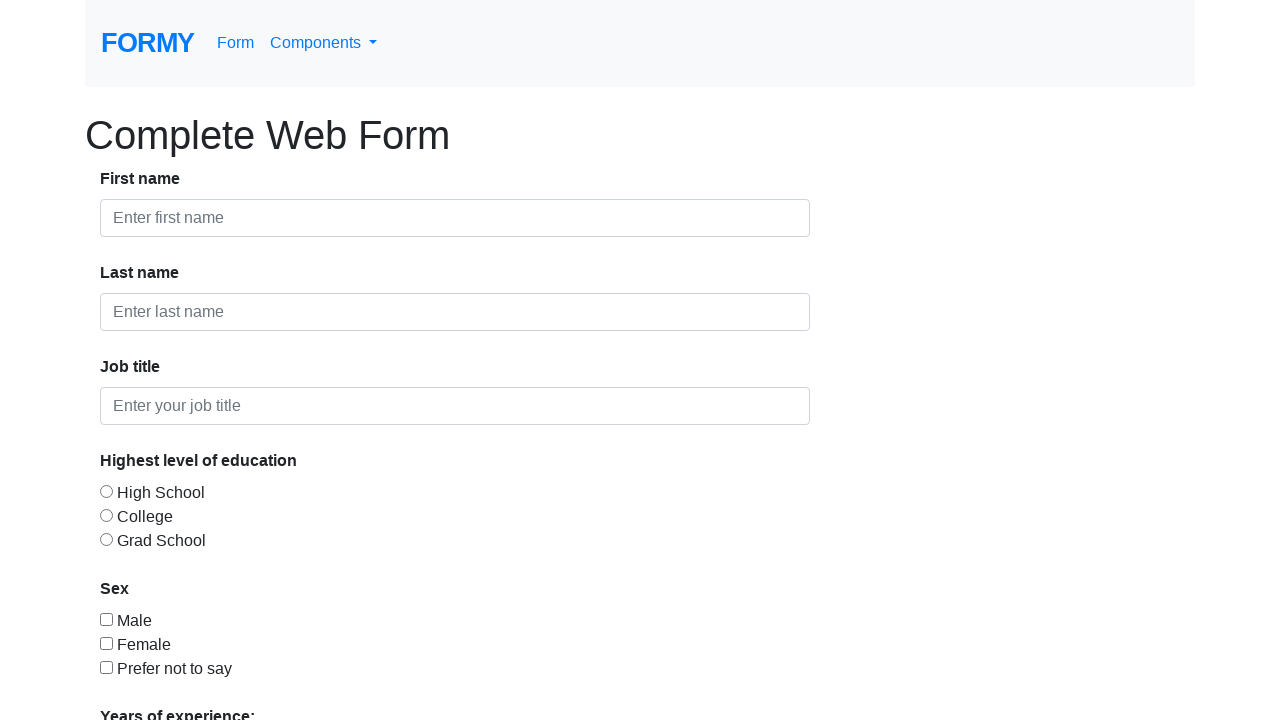

Filled first name input with 'A' using XPath with id attribute on //input[@id="first-name"]
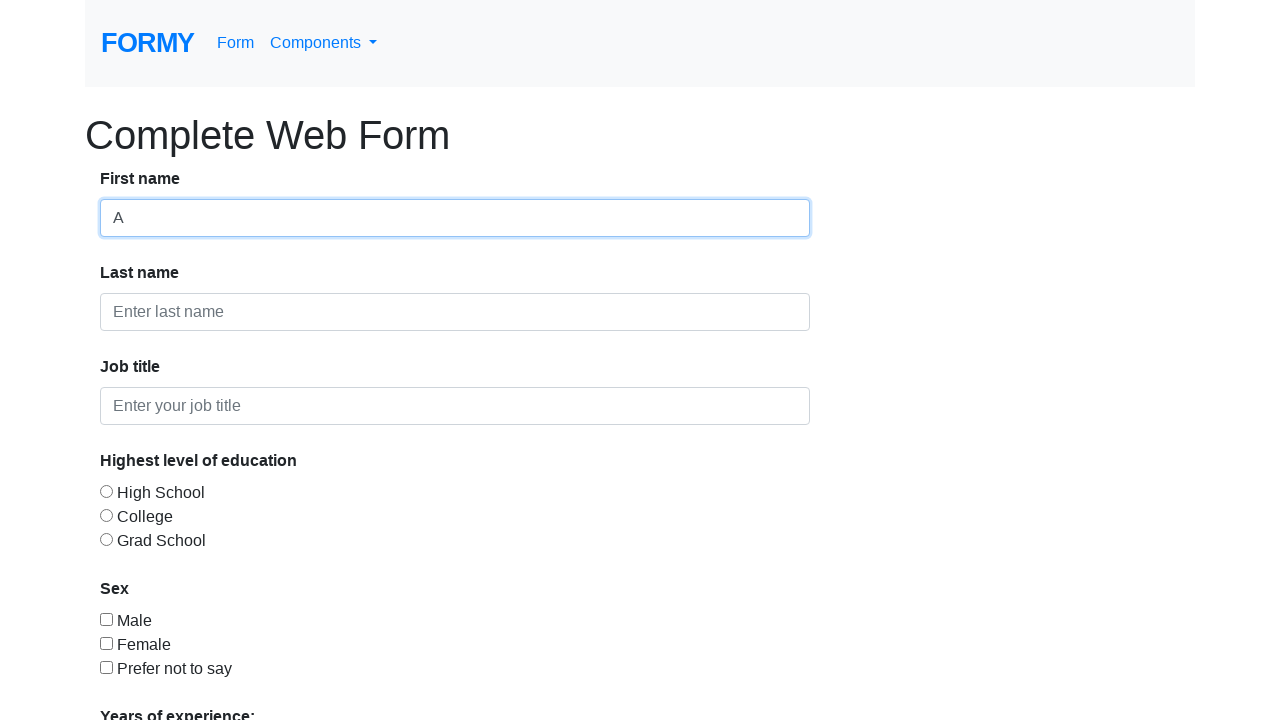

Appended 'n' to first name using wildcard XPath selector on //*[@id="first-name"]
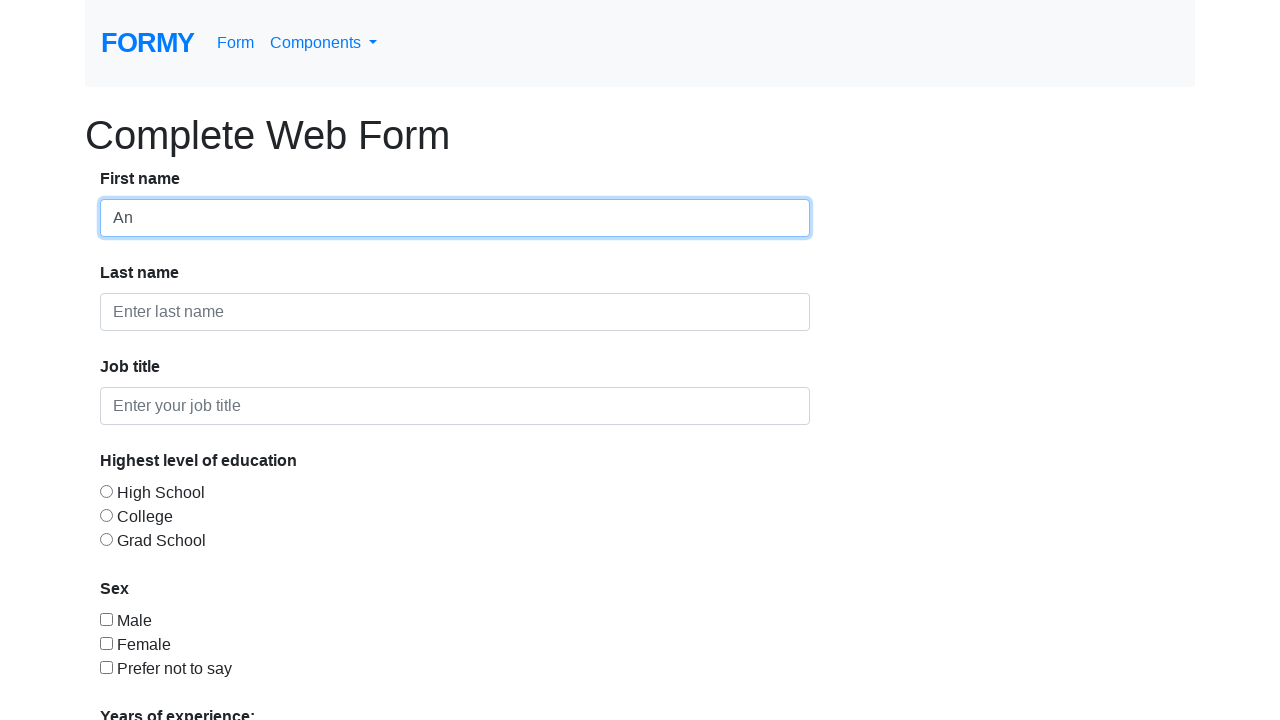

Appended 'd' to first name using nested div XPath selector on //div/div/input[@id="first-name"]
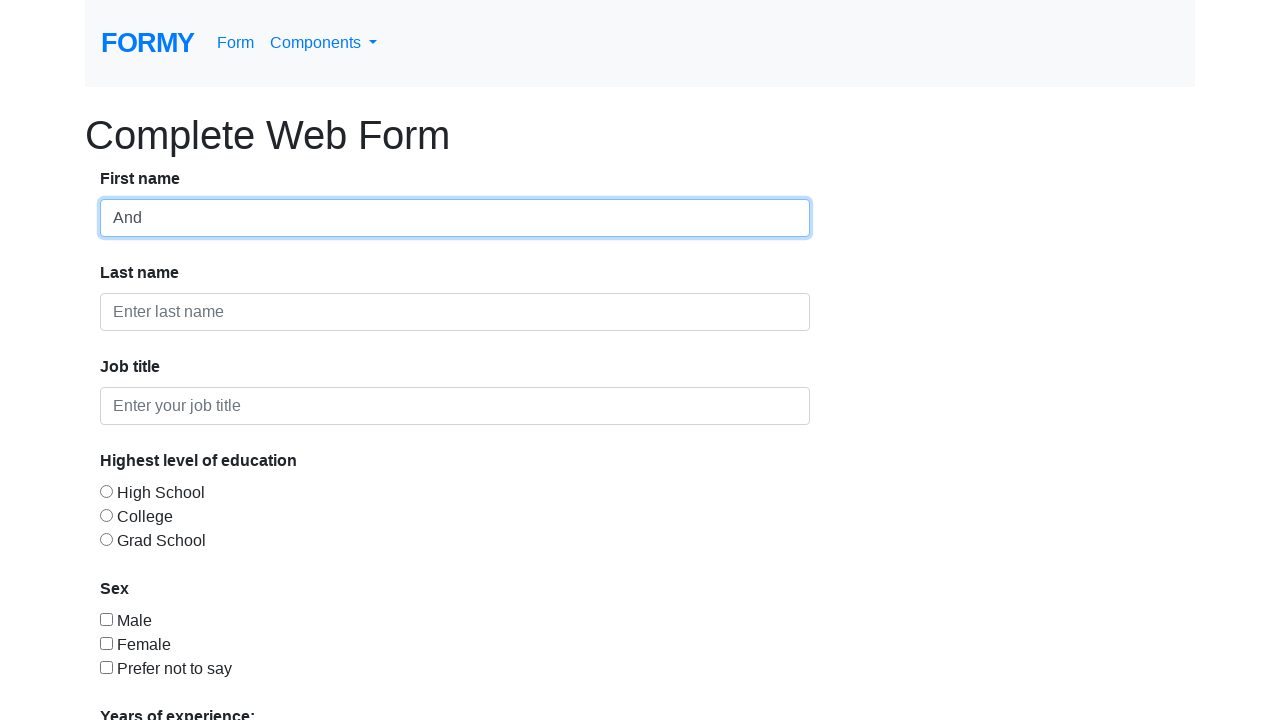

Appended 'y' to first name using form descendant XPath selector on //form//input[@id="first-name"]
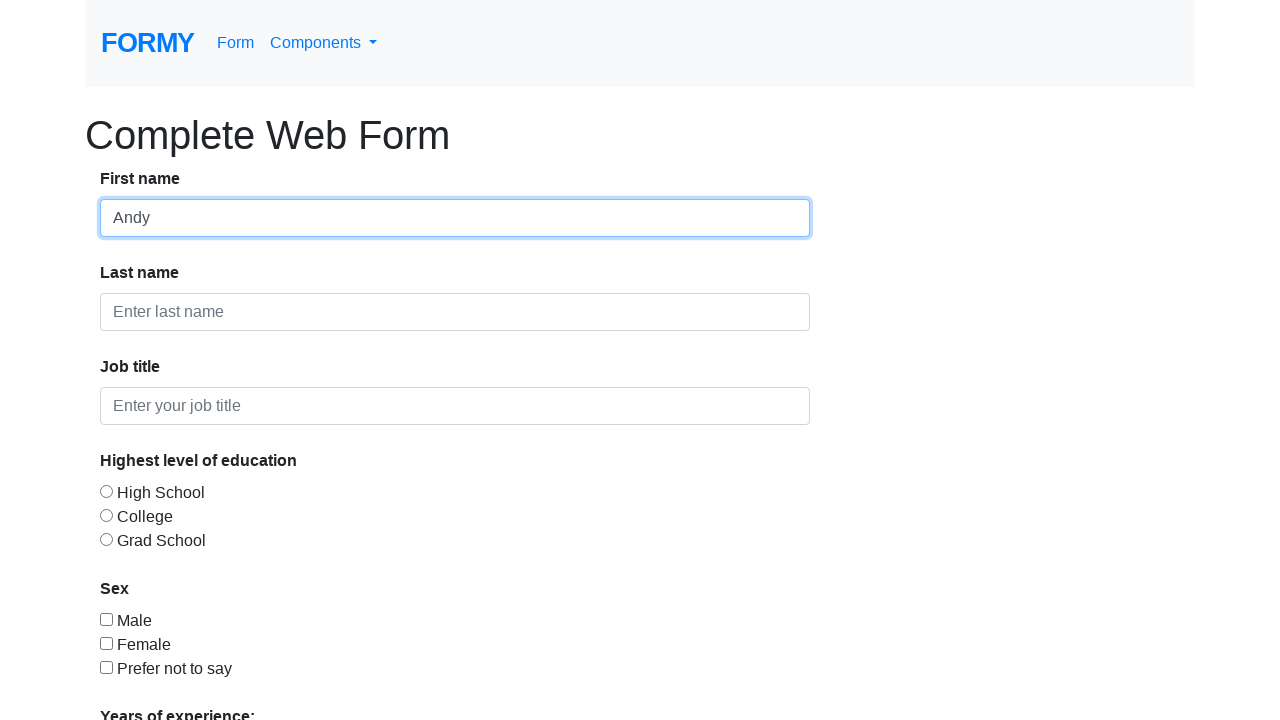

Filled last name input with 'S' using indexed XPath selector on (//input[@class="form-control"])[2]
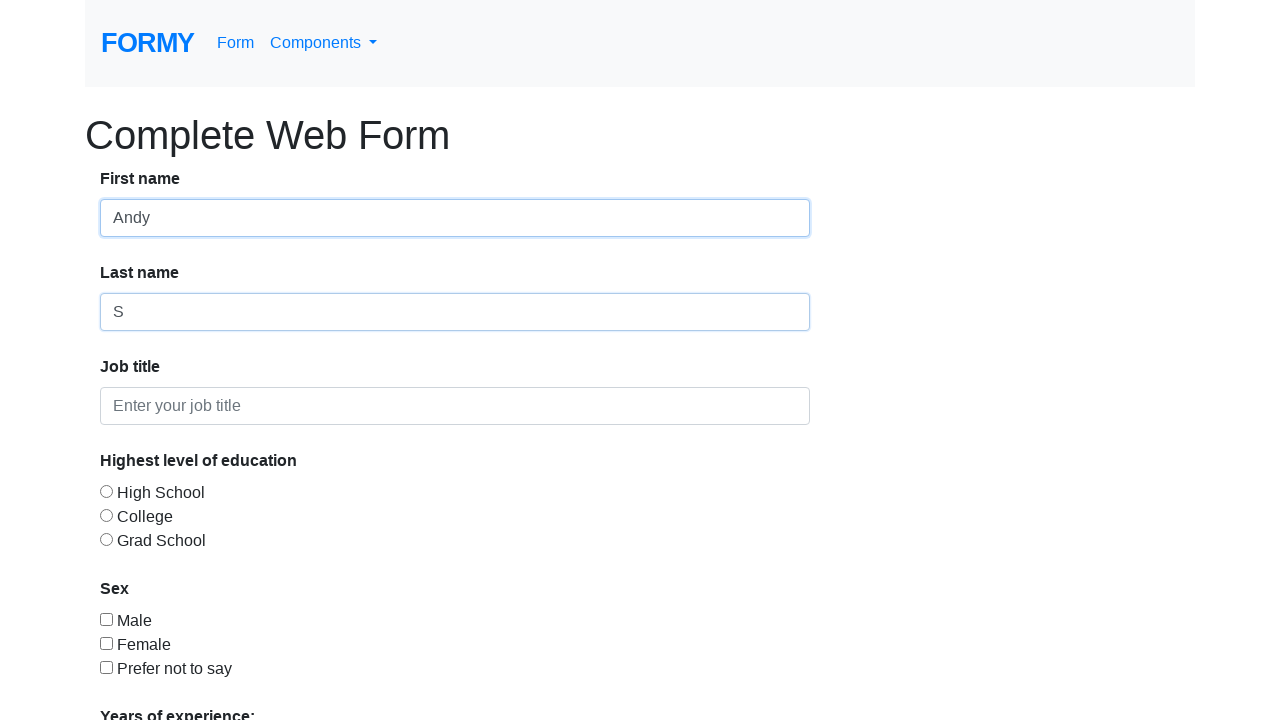

Located last name input using OR XPath selector with multiple id options
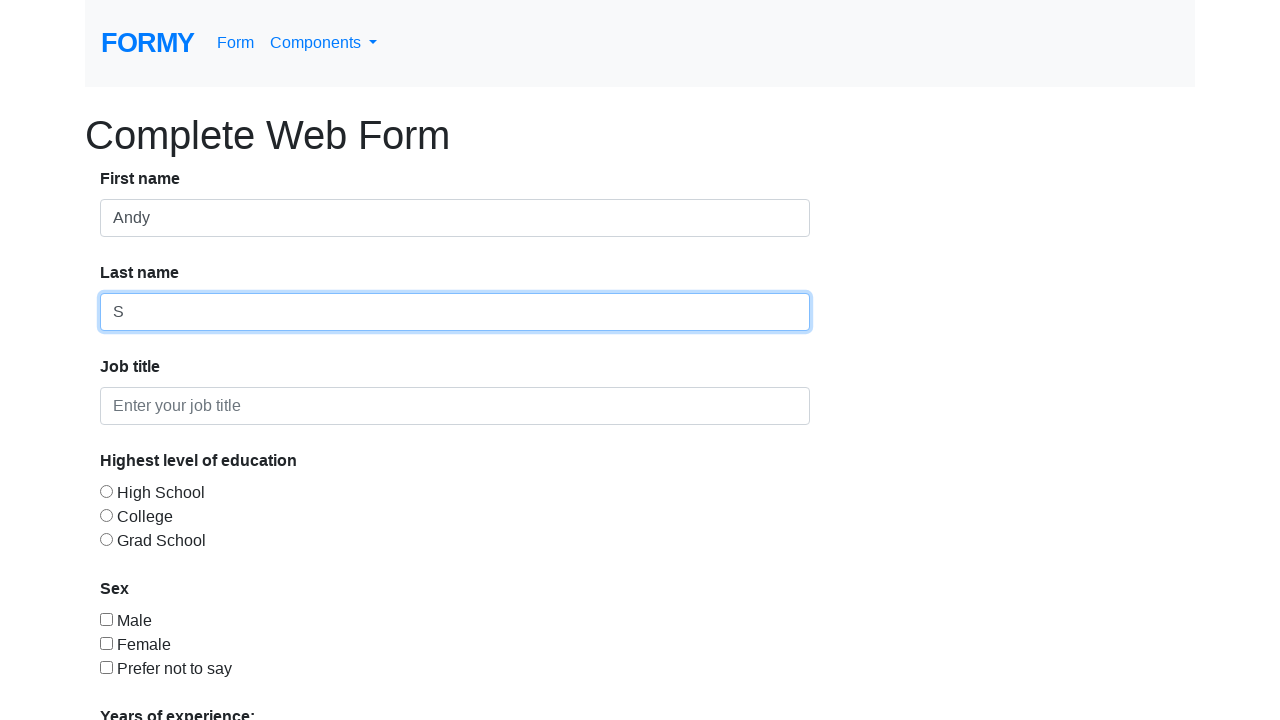

Cleared the last name input field on xpath=//input[@id="last-name1"] | //input[@id="last-name2"] | //input[@id="last-
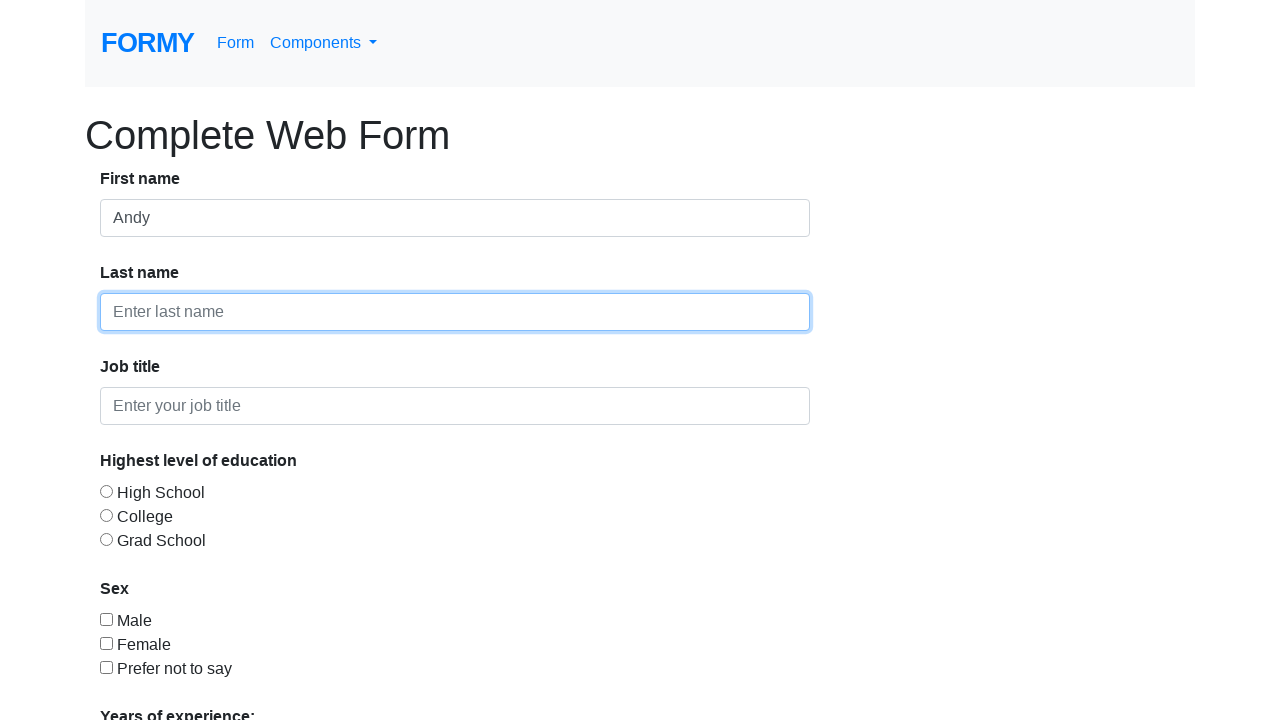

Filled last name input with 'Sinpetrean' on xpath=//input[@id="last-name1"] | //input[@id="last-name2"] | //input[@id="last-
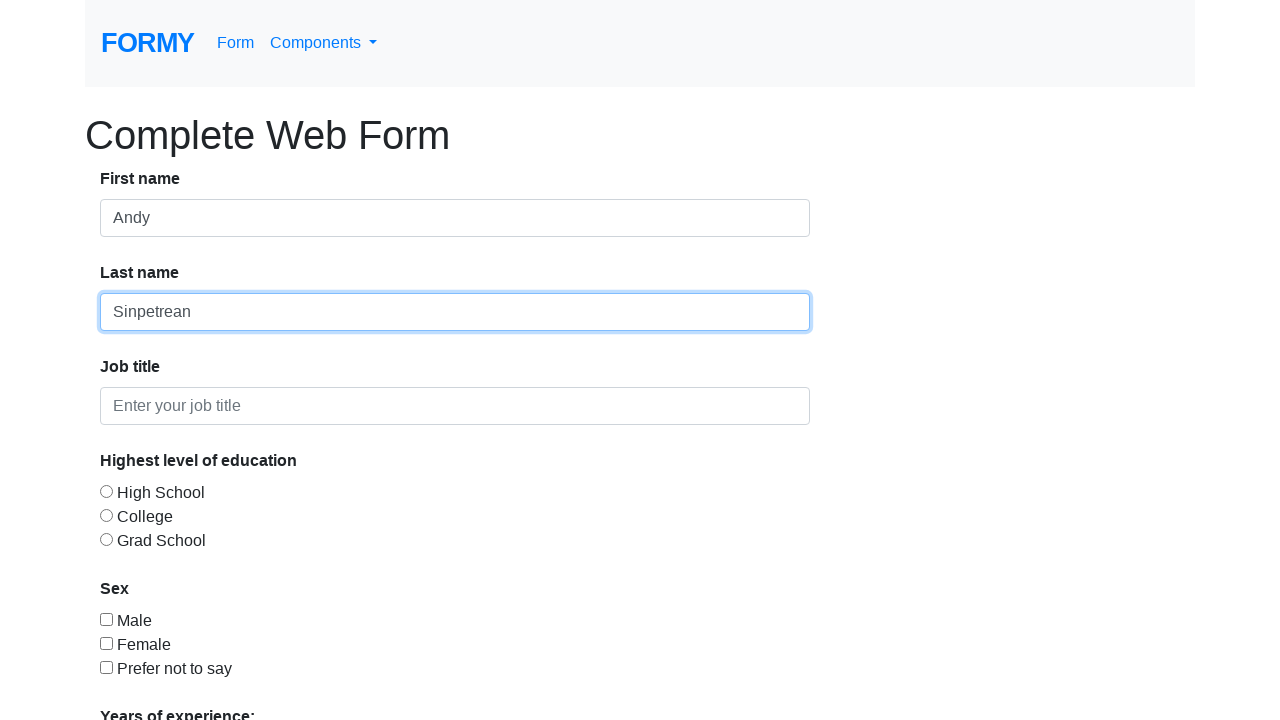

Retrieved text content from Submit link using contains XPath
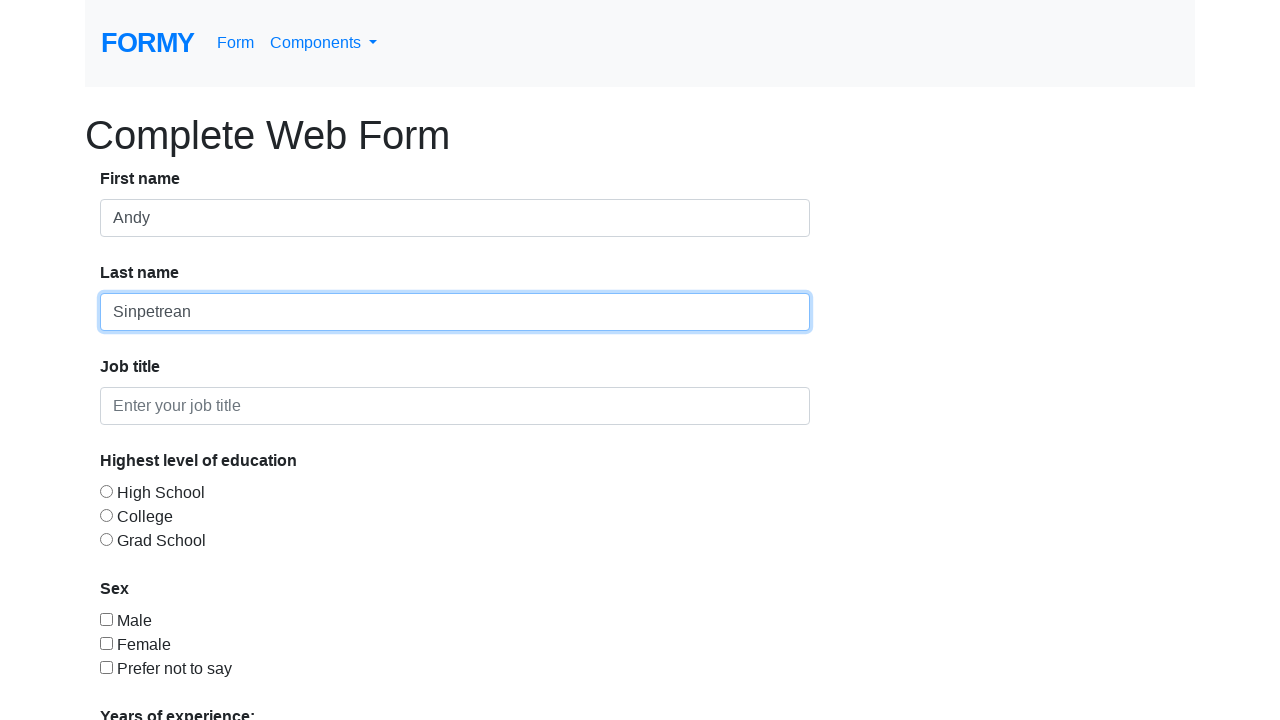

Verified Submit link text equals 'Submit'
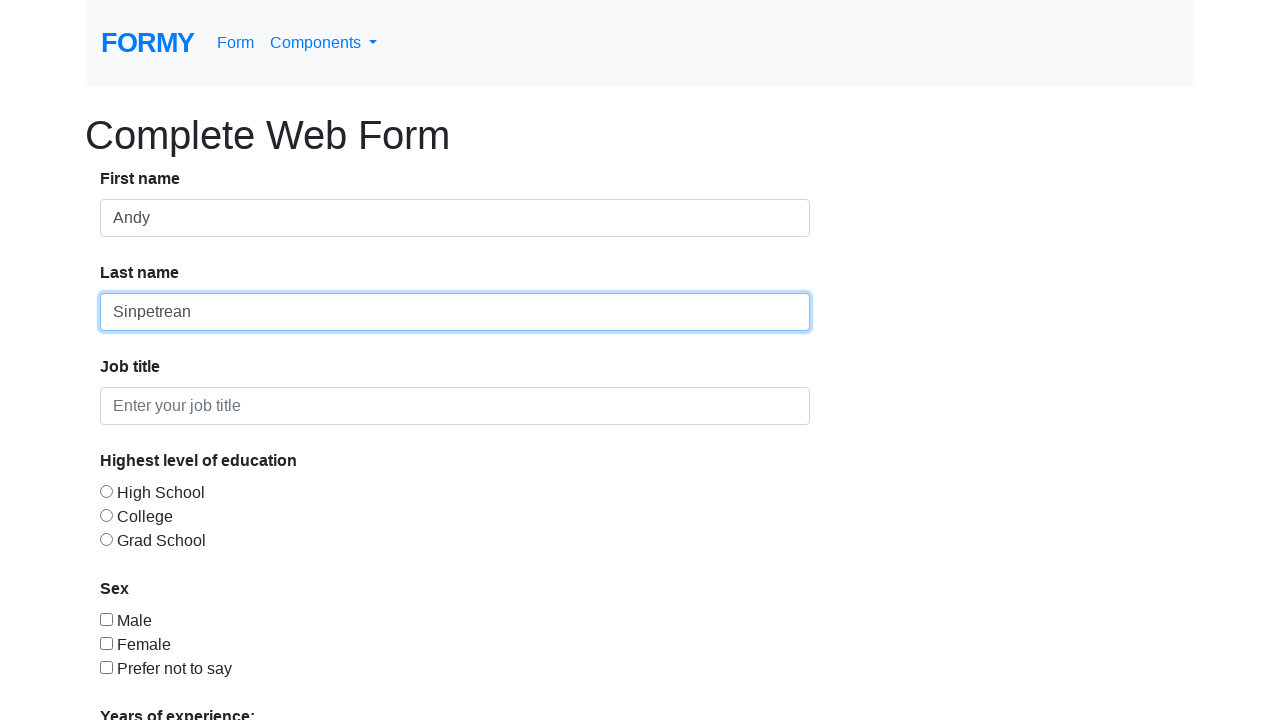

Filled first name input with 'ANDY' using placeholder XPath selector on //input[@placeholder="Enter first name"]
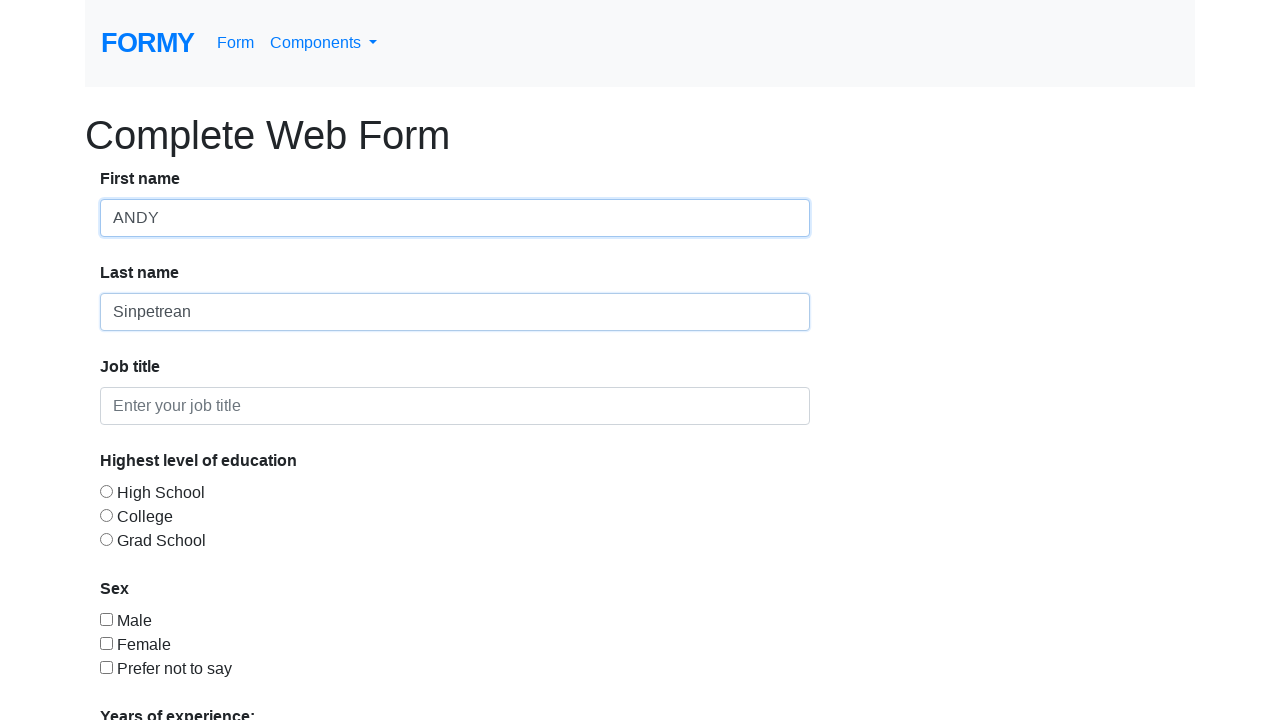

Filled last name input with 'SINPETREAN' using placeholder XPath selector on //input[@placeholder="Enter last name"]
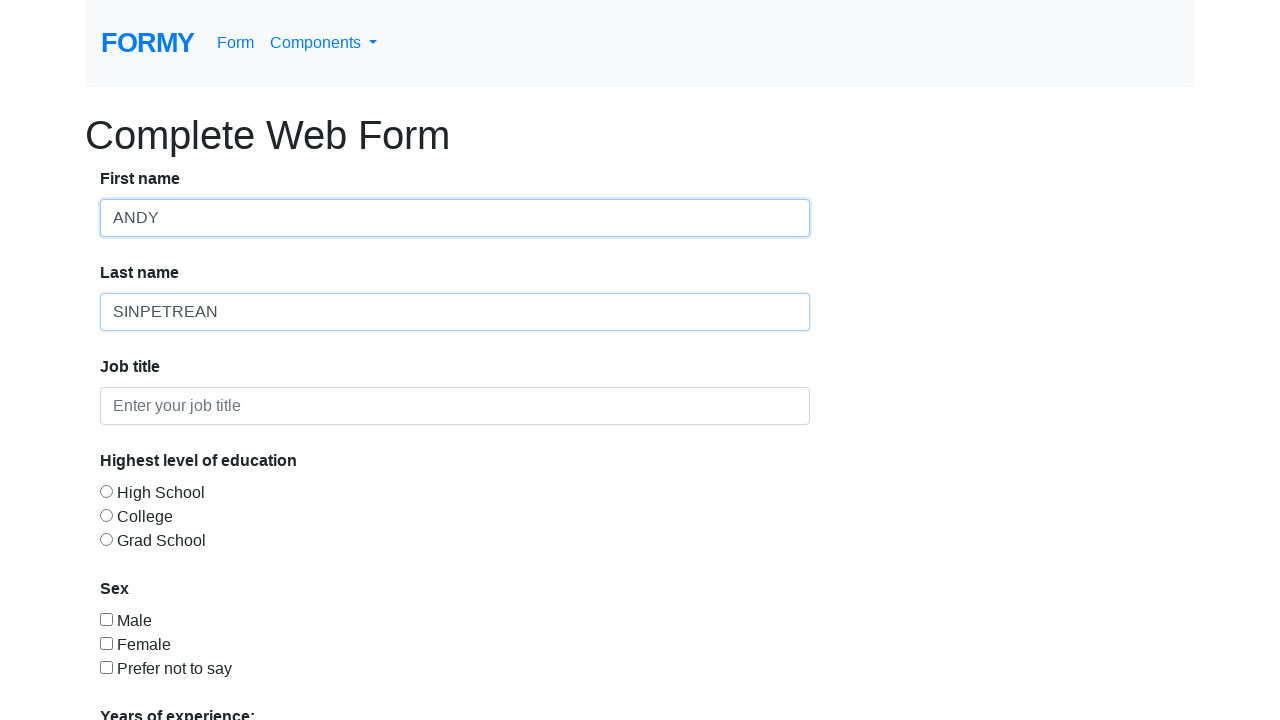

Filled job title input with 'Automation Engineer' using label-based XPath on //label[text()="Job title"]/parent::strong/parent::div//input
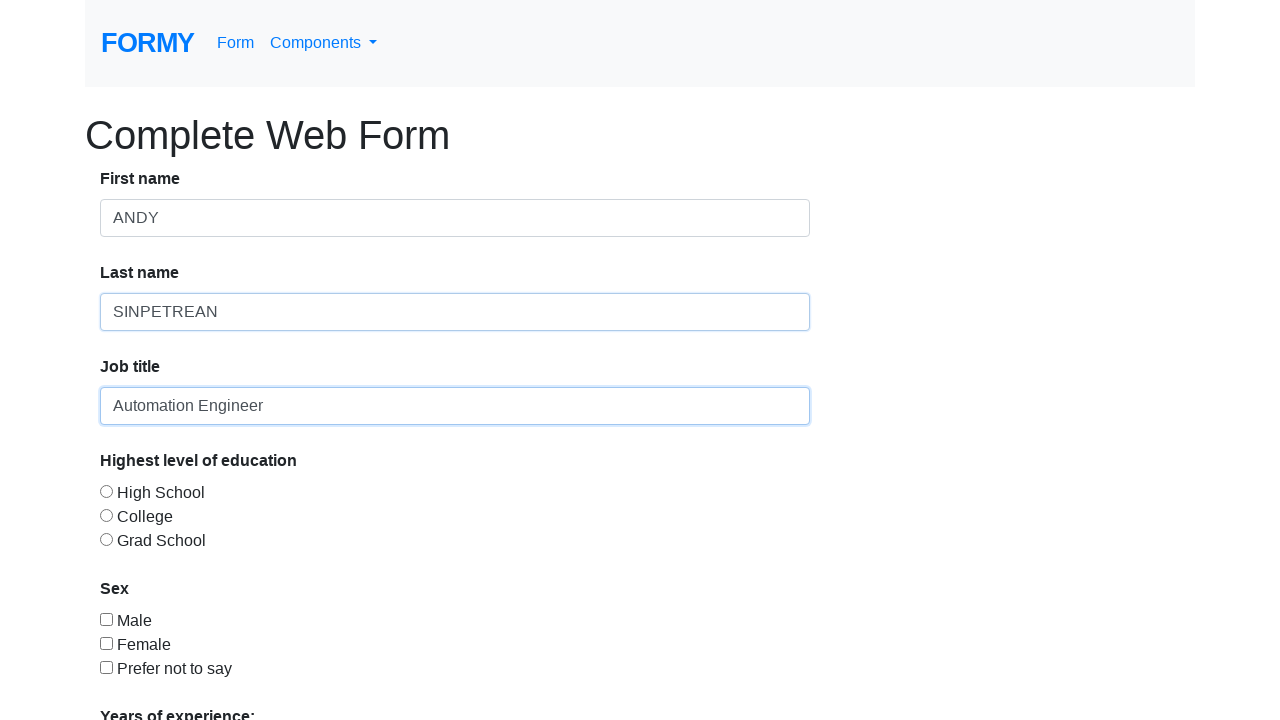

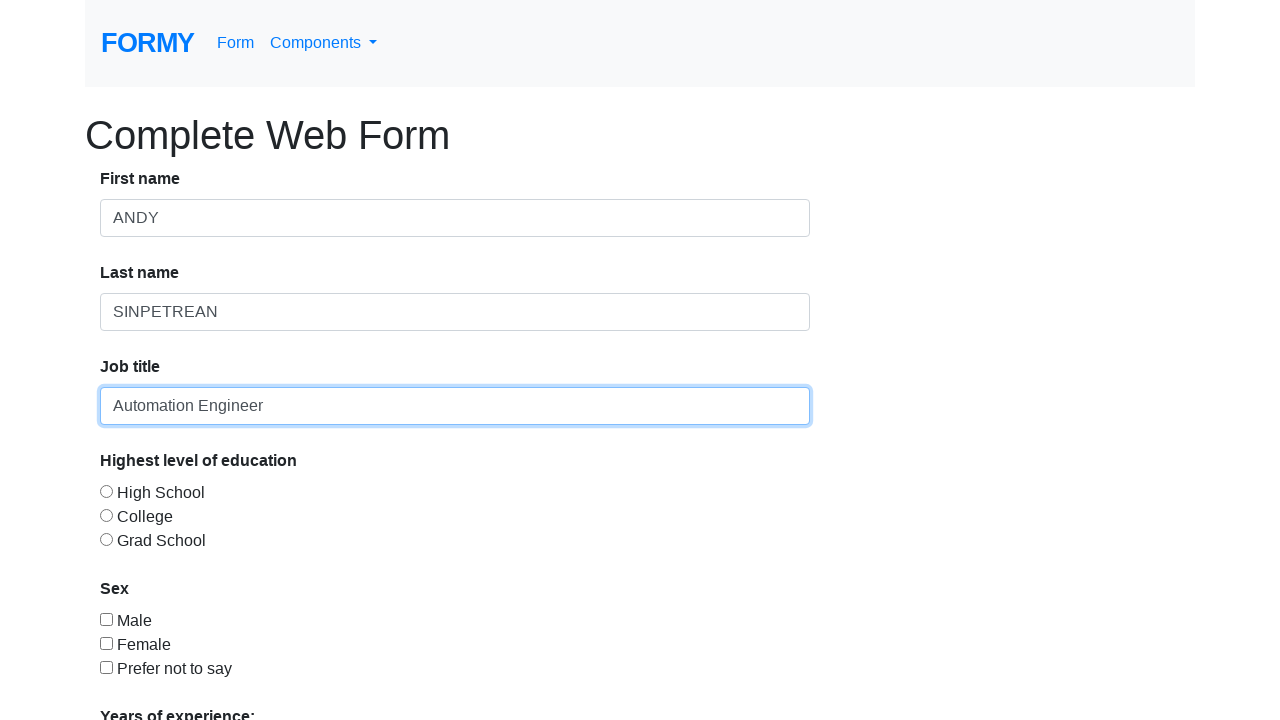